Tests the search functionality on testotomasyonu.com by searching for "dress" and verifying that more than 3 products are found in the search results

Starting URL: https://www.testotomasyonu.com

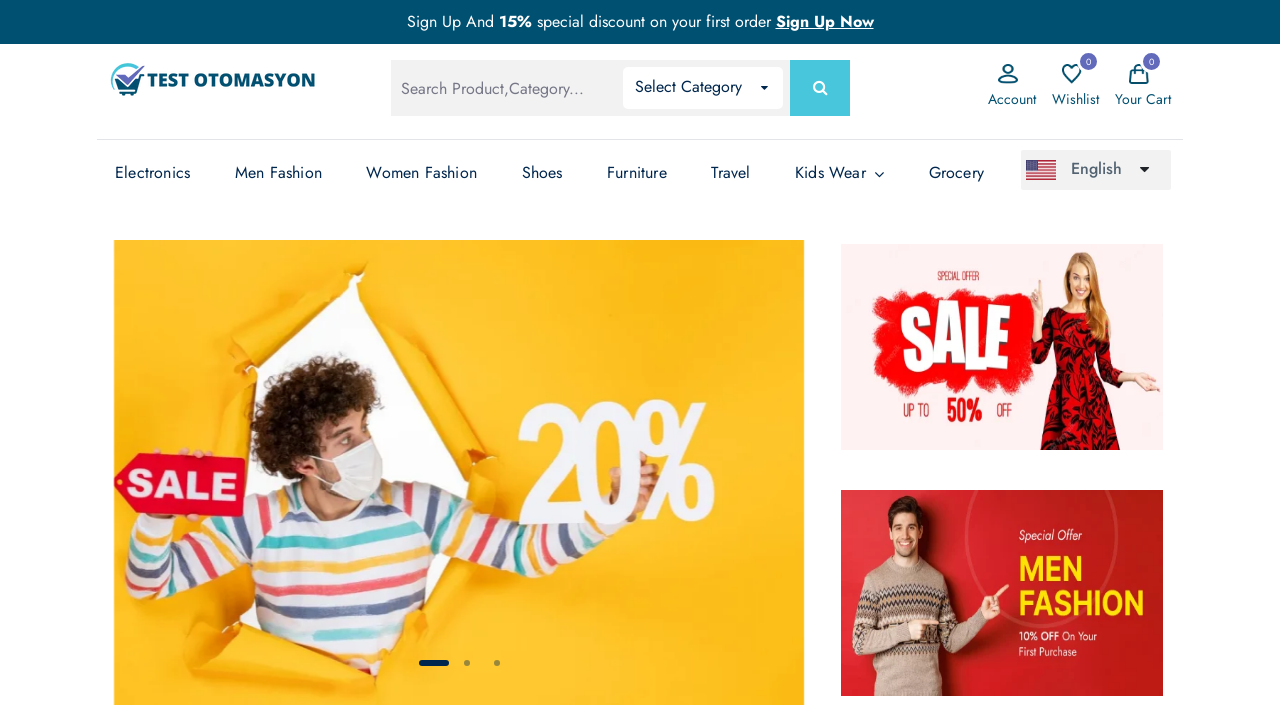

Filled search box with 'dress' on #global-search
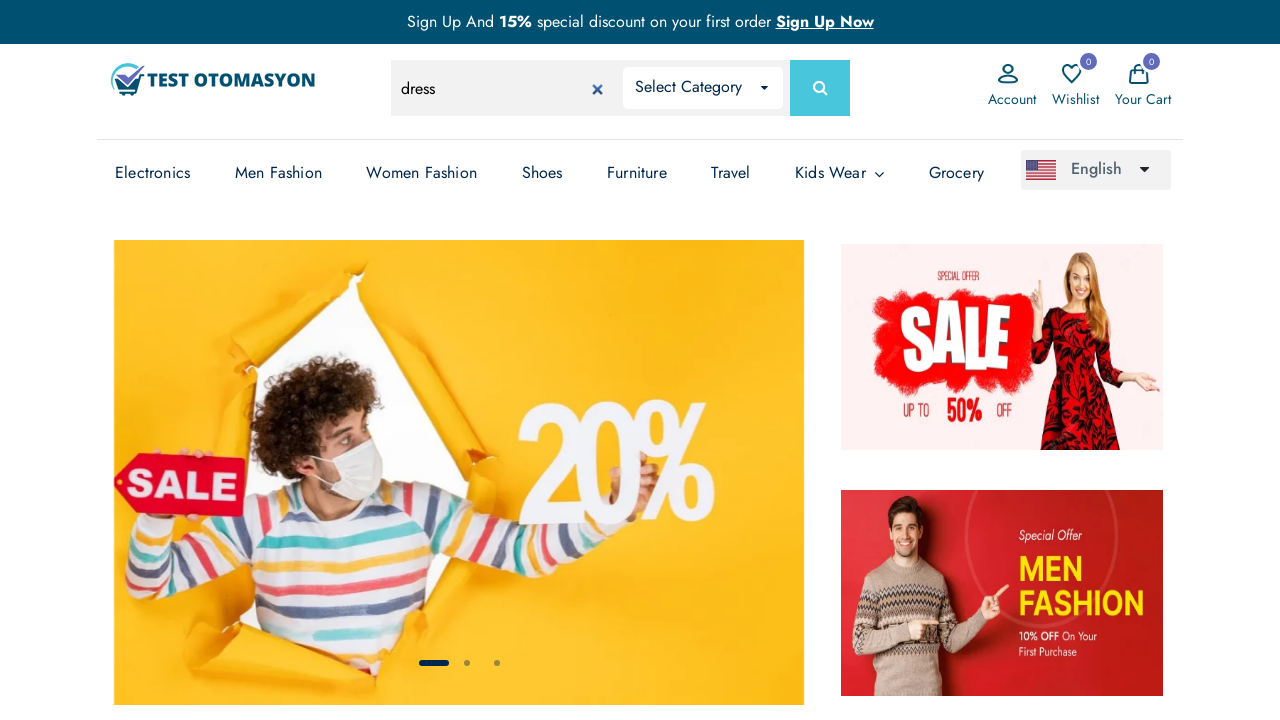

Pressed Enter to submit search on #global-search
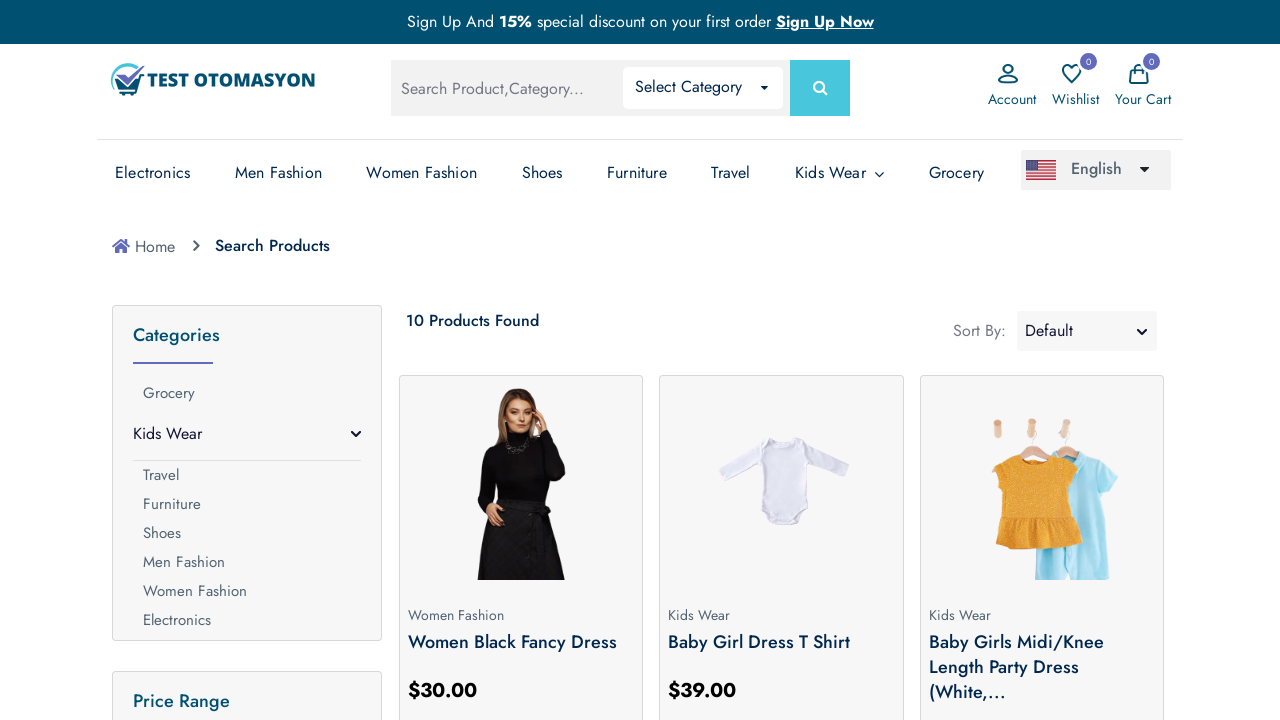

Search results loaded - product count text appeared
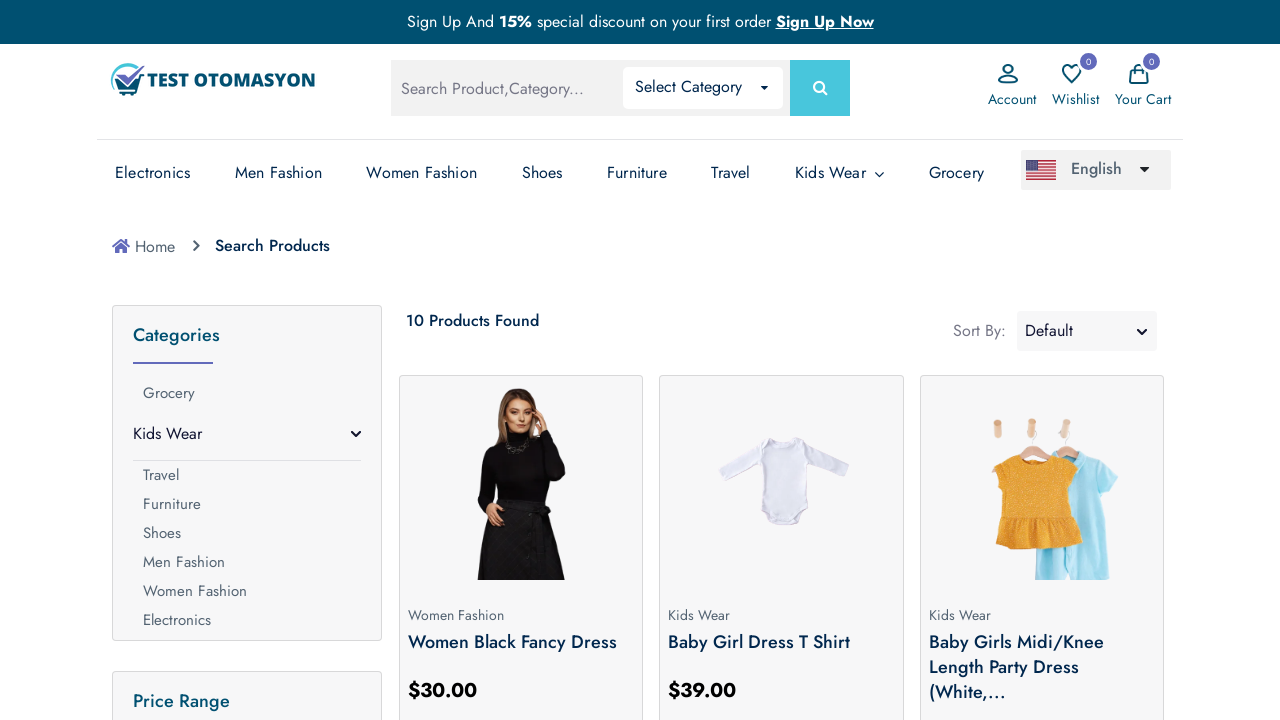

Product images loaded - verified search results contain products
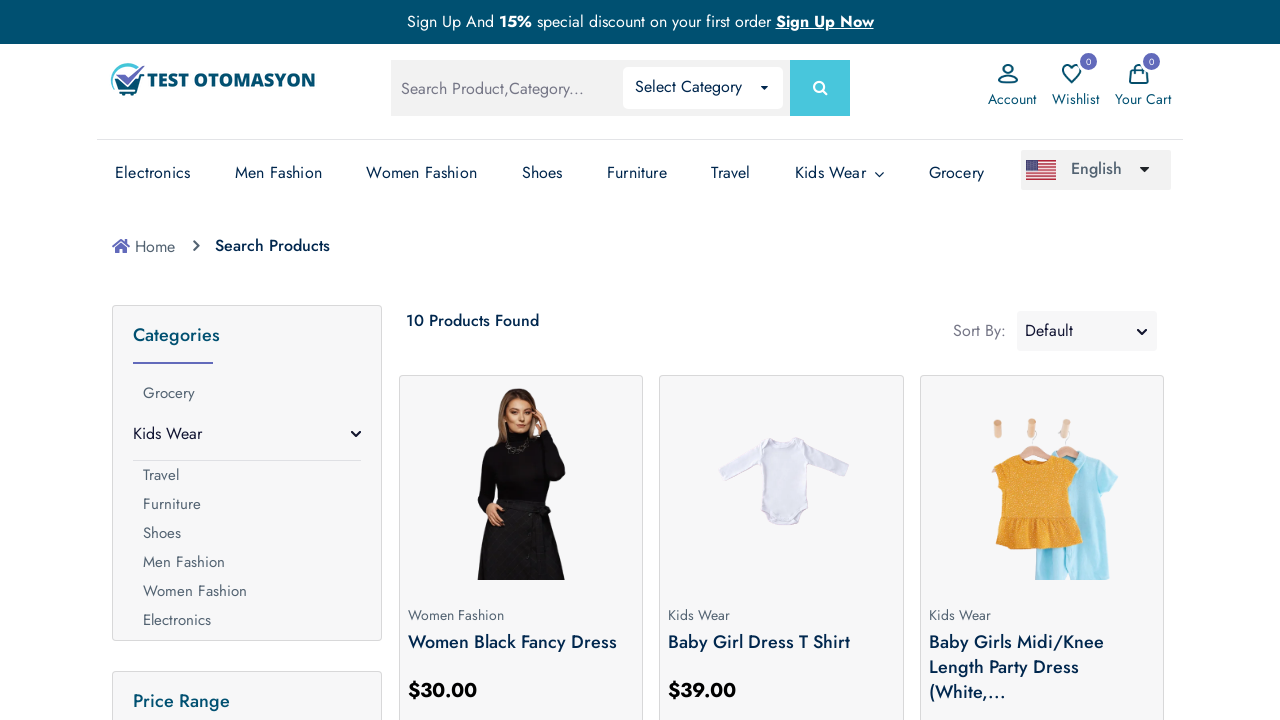

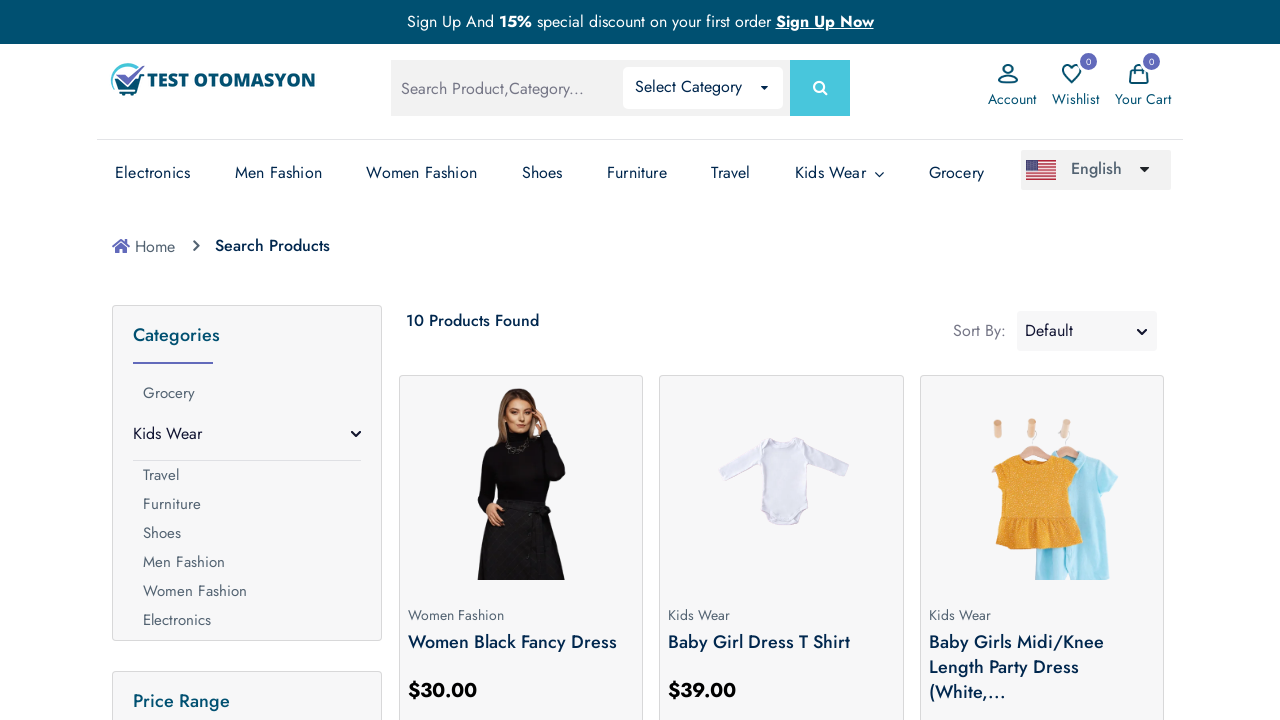